Tests alert popup handling by clicking a button to trigger an alert, reading its text, and dismissing it

Starting URL: https://omayo.blogspot.com/

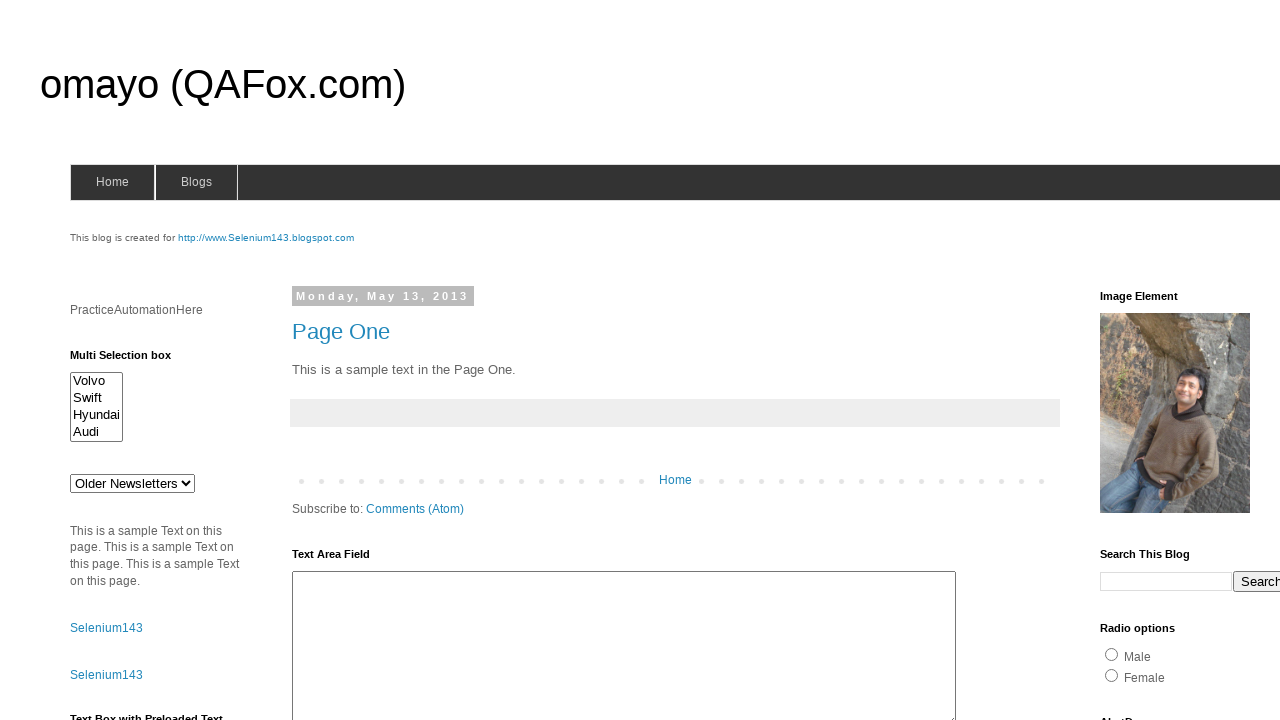

Clicked button to trigger alert popup at (1154, 361) on xpath=//input[@value='ClickToGetAlert']
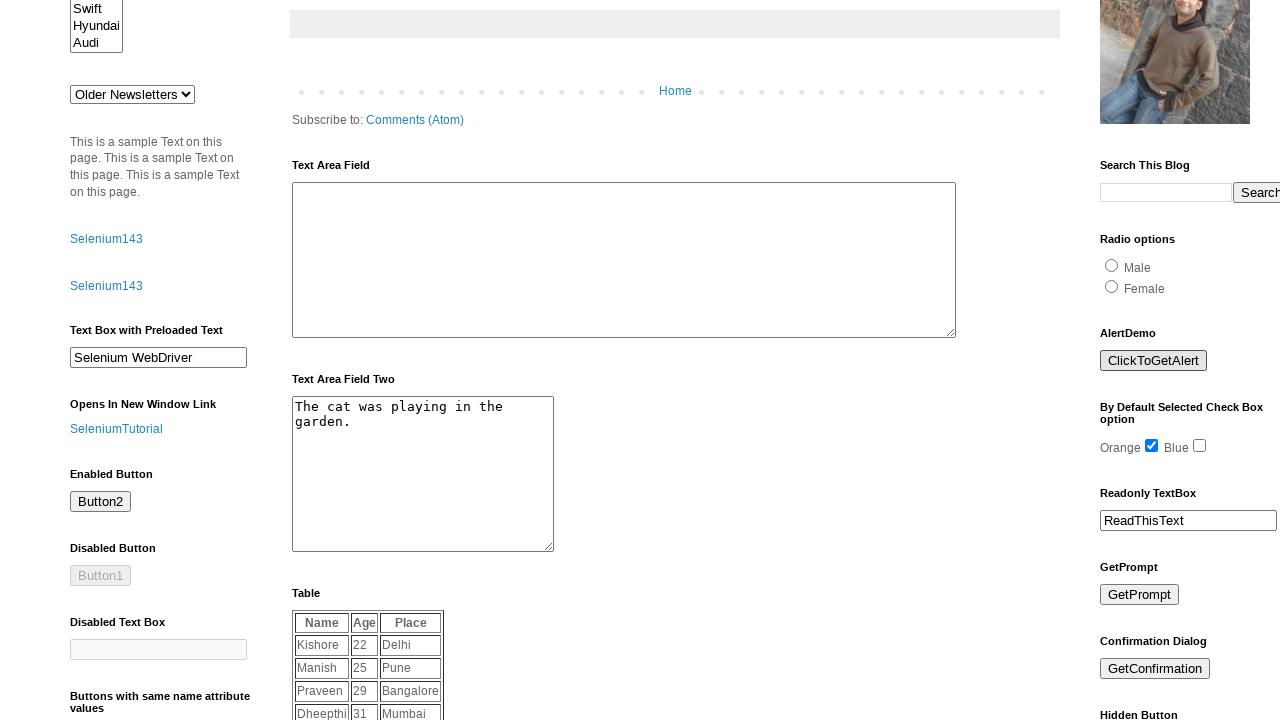

Set up dialog handler to dismiss alerts
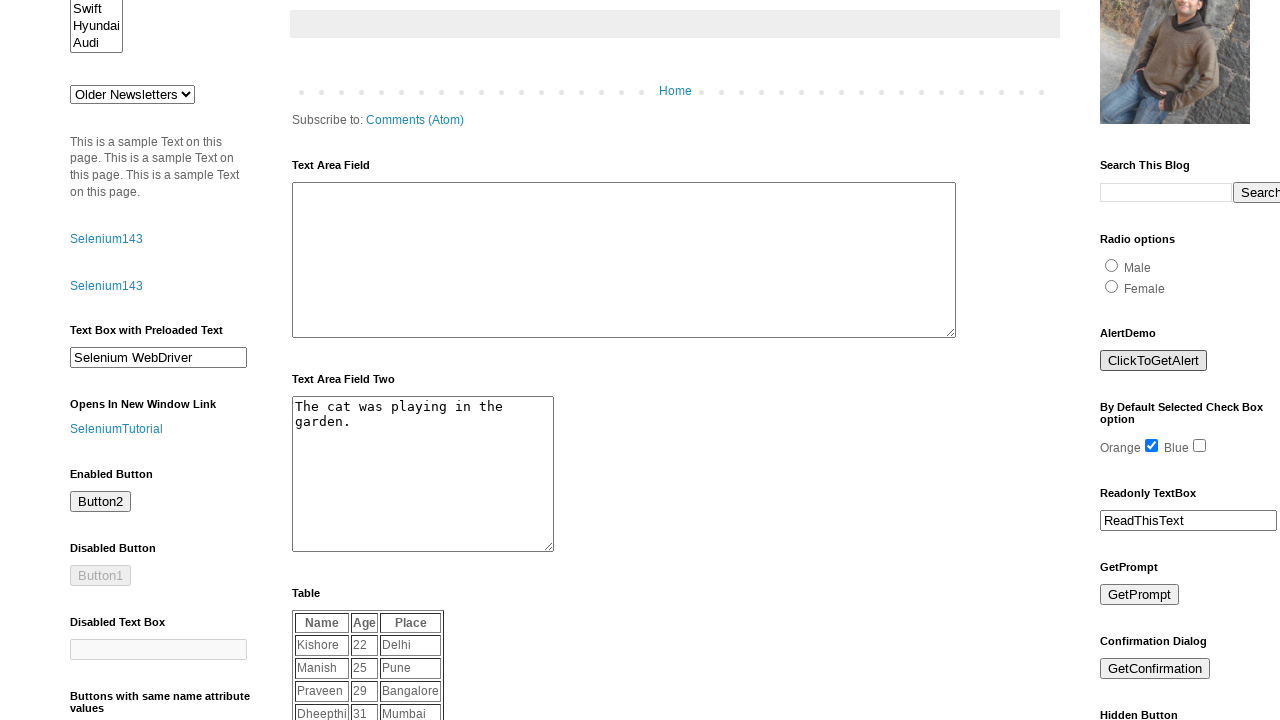

Clicked button again to trigger alert popup at (1154, 361) on xpath=//input[@value='ClickToGetAlert']
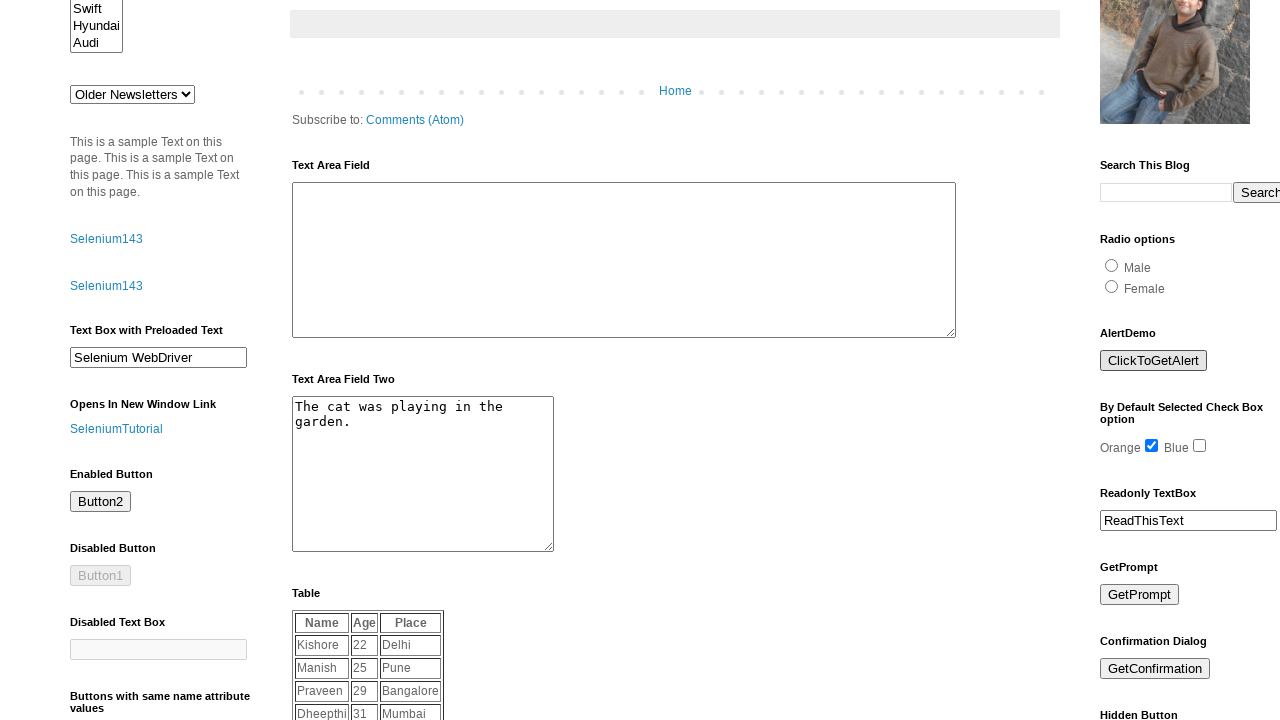

Set up dialog handler to capture and dismiss alert text
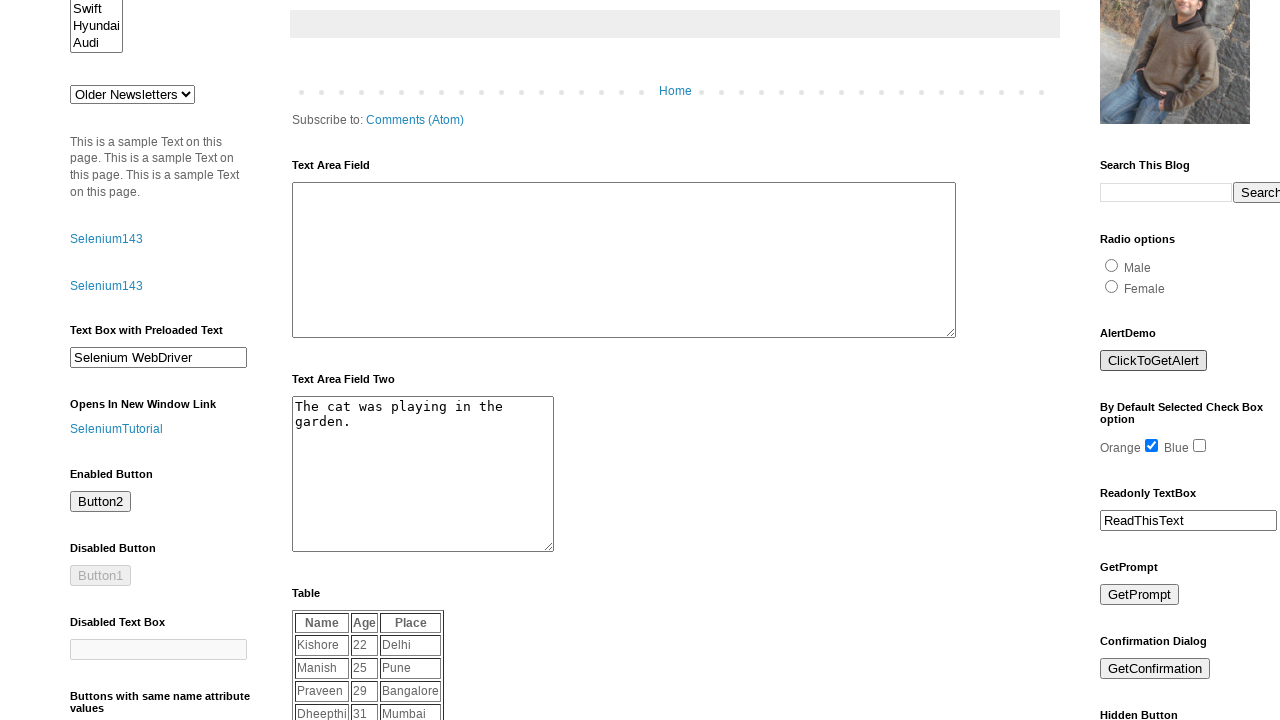

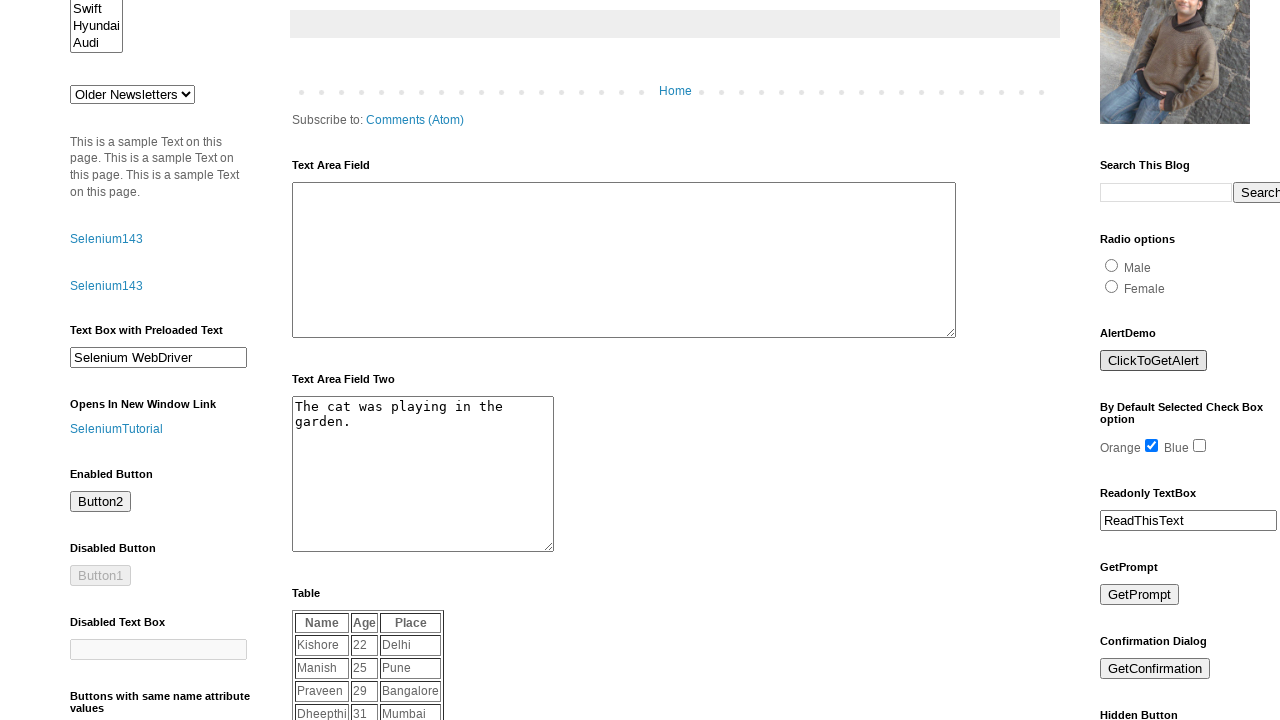